Tests page scrolling functionality by navigating to leafground.com and scrolling down 550 pixels using JavaScript execution

Starting URL: http://www.leafground.com/

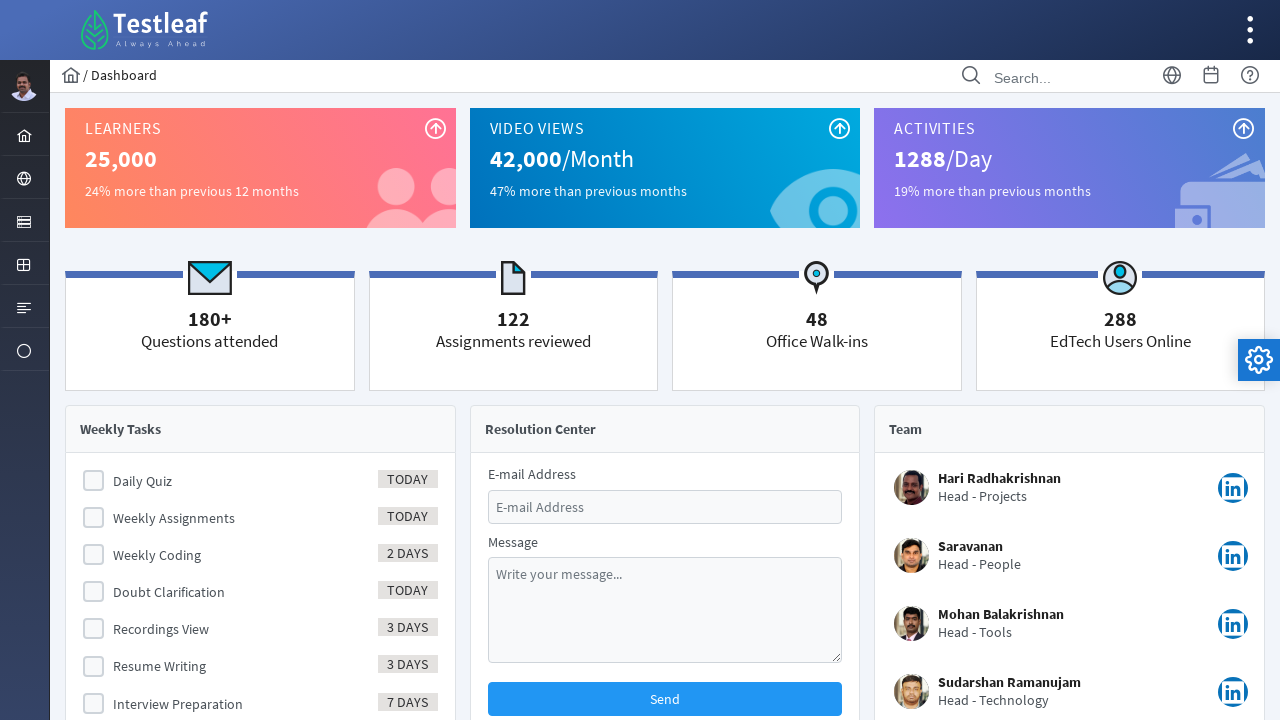

Navigated to leafground.com
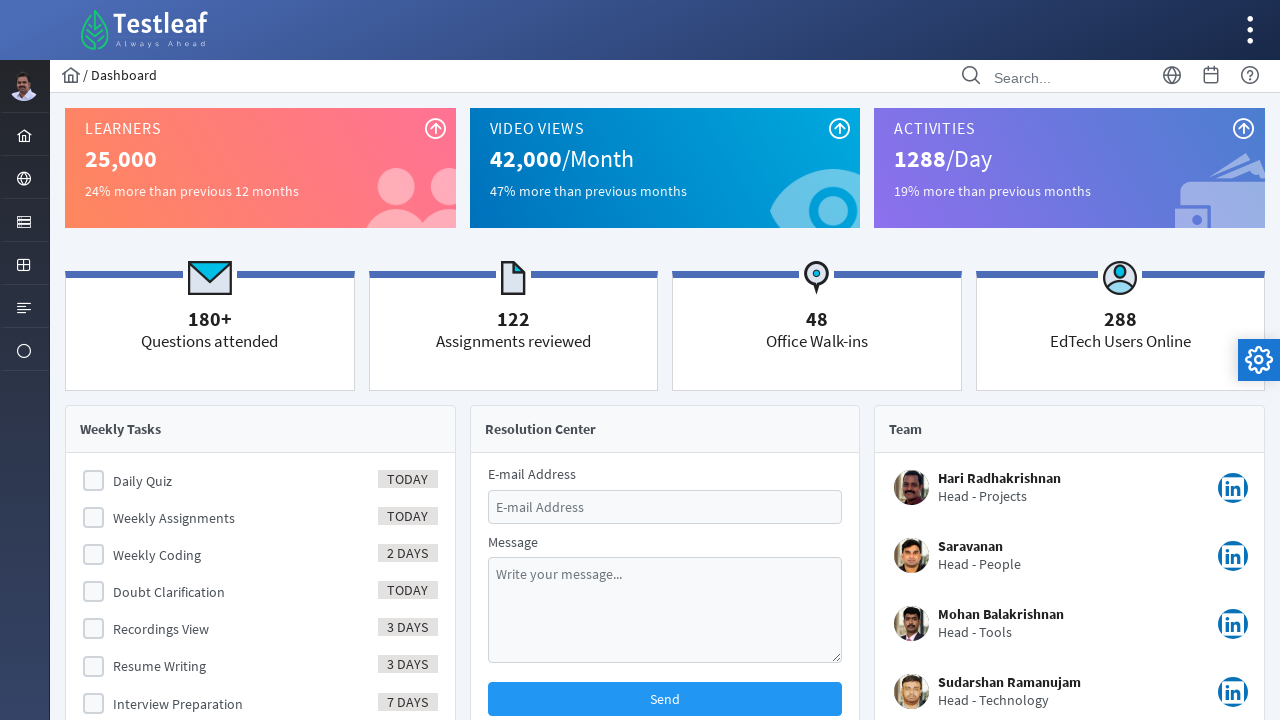

Scrolled down 550 pixels using JavaScript
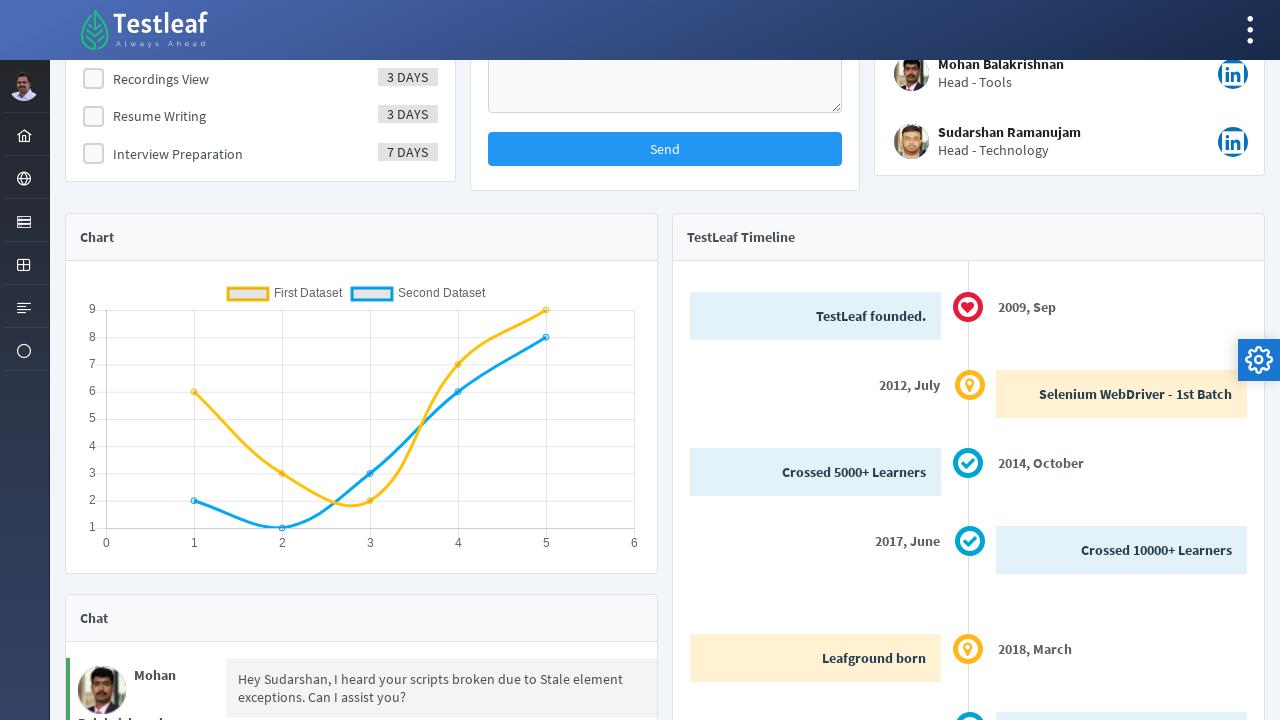

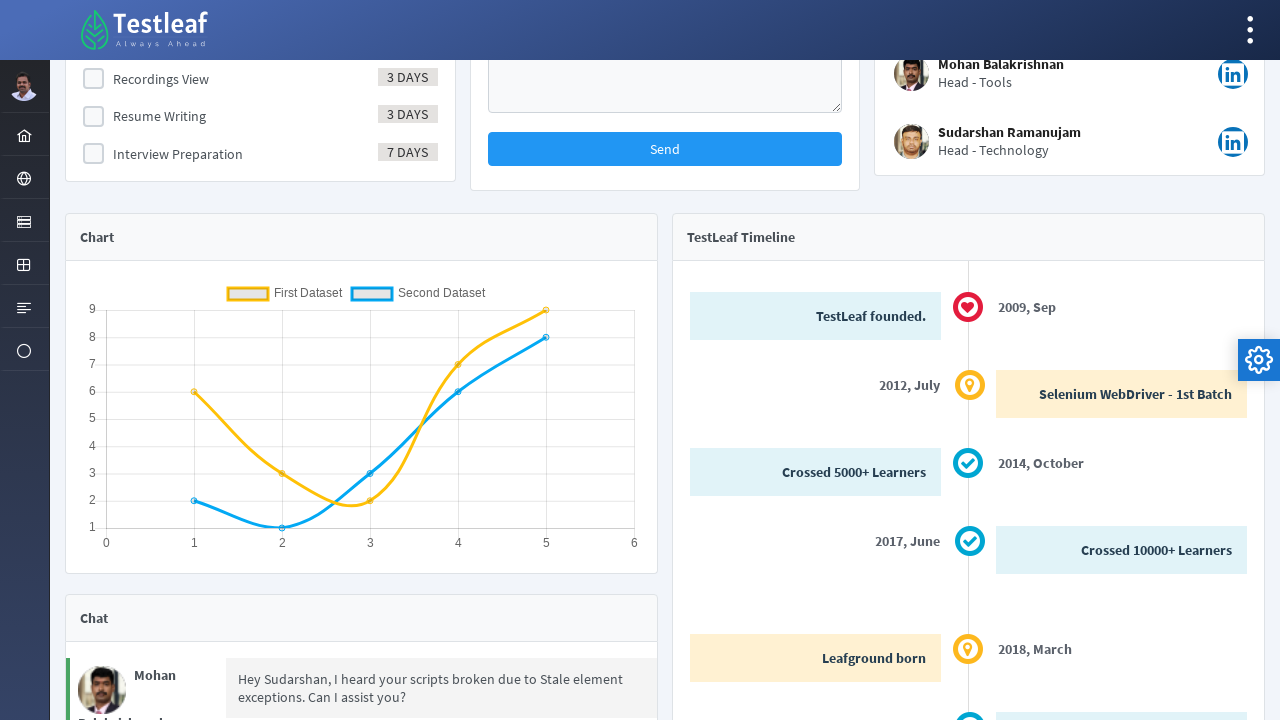